Tests clicking the Try here button on Queue Operations page

Starting URL: https://dsportalapp.herokuapp.com/queue/QueueOp/

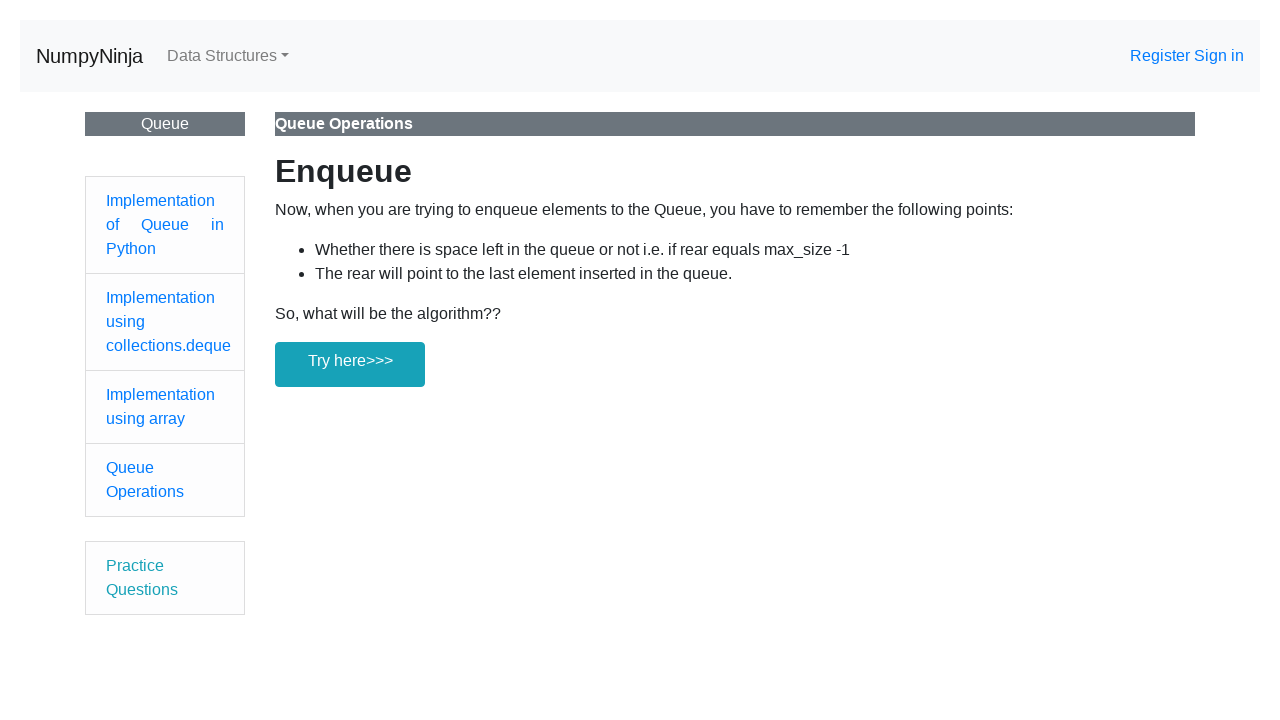

Clicked the Try here button on Queue Operations page at (350, 365) on a.btn
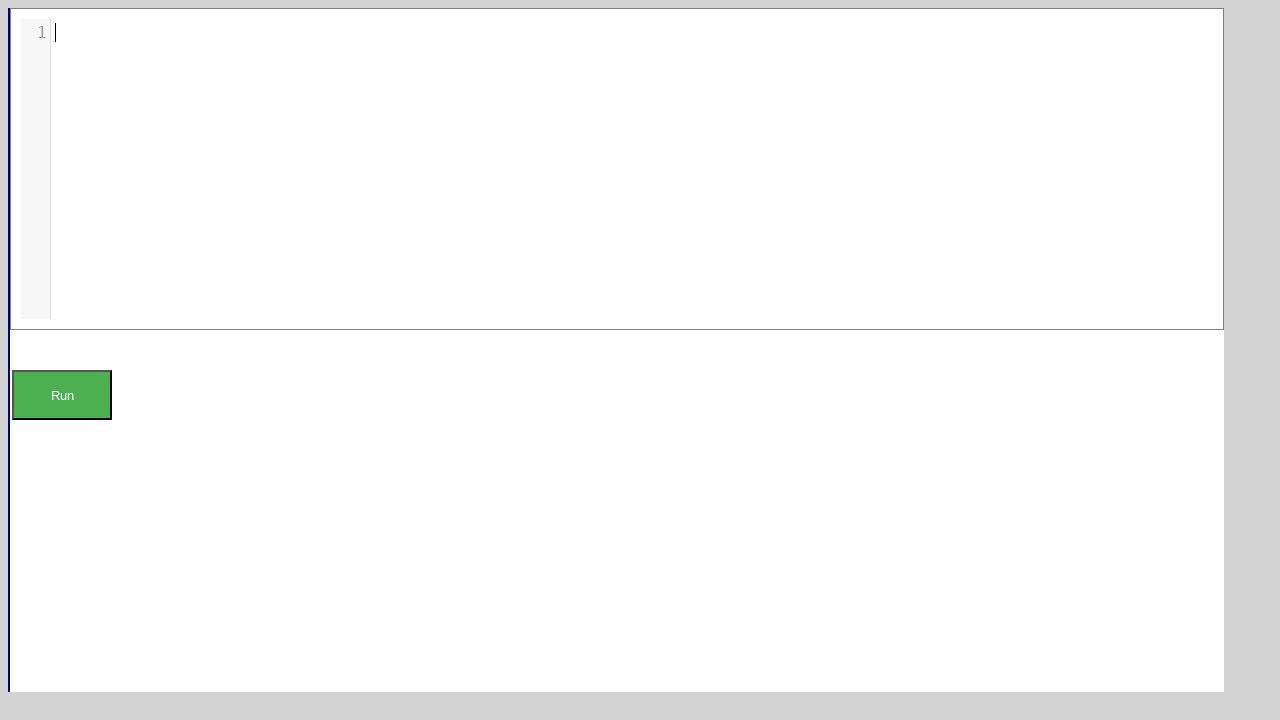

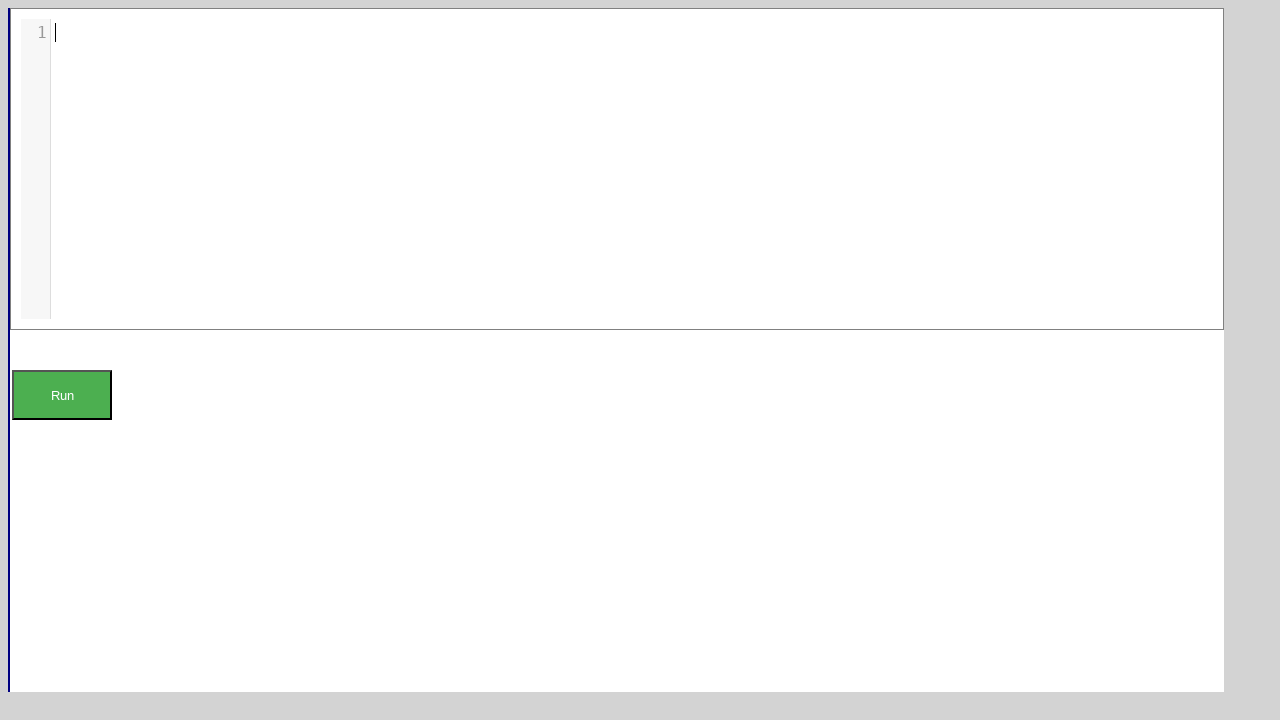